Demonstrates dynamic xpath usage by navigating to the Wallet tab

Starting URL: https://www.apsrtconline.in/

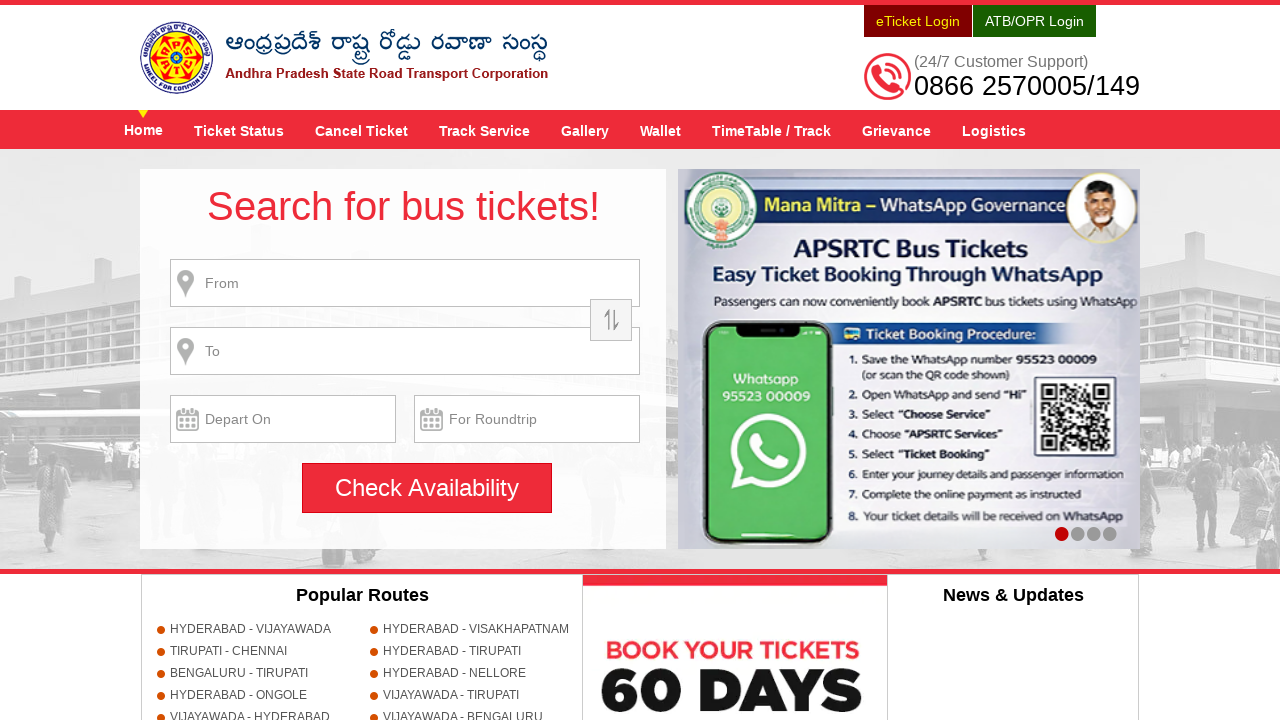

Navigated to APSRTC Online website
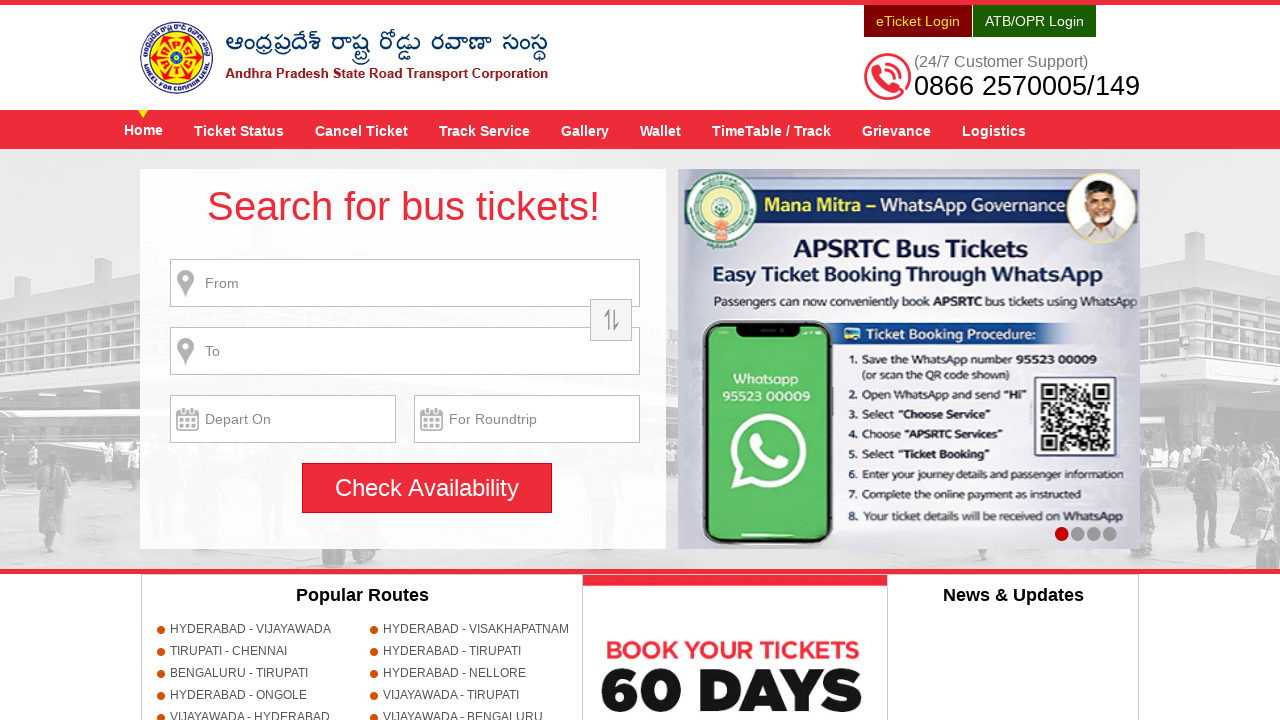

Clicked on Wallet tab using dynamic xpath at (660, 130) on xpath=//a[@title='Wallet']
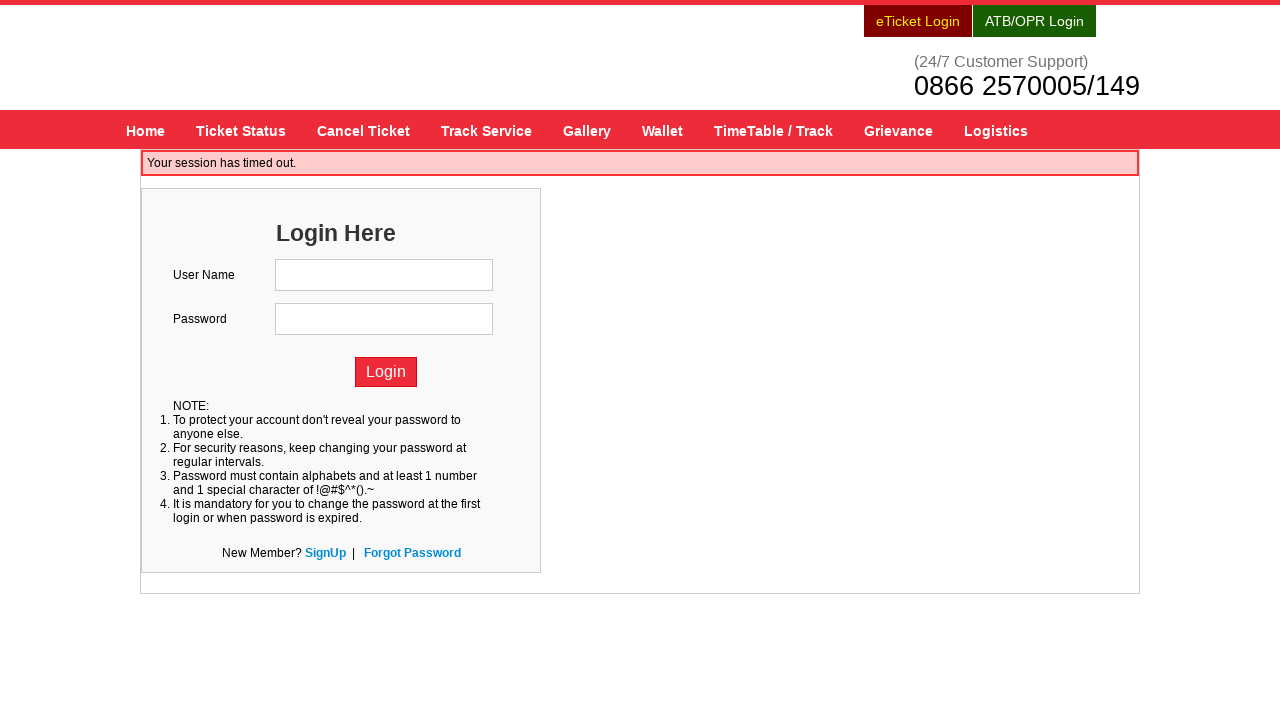

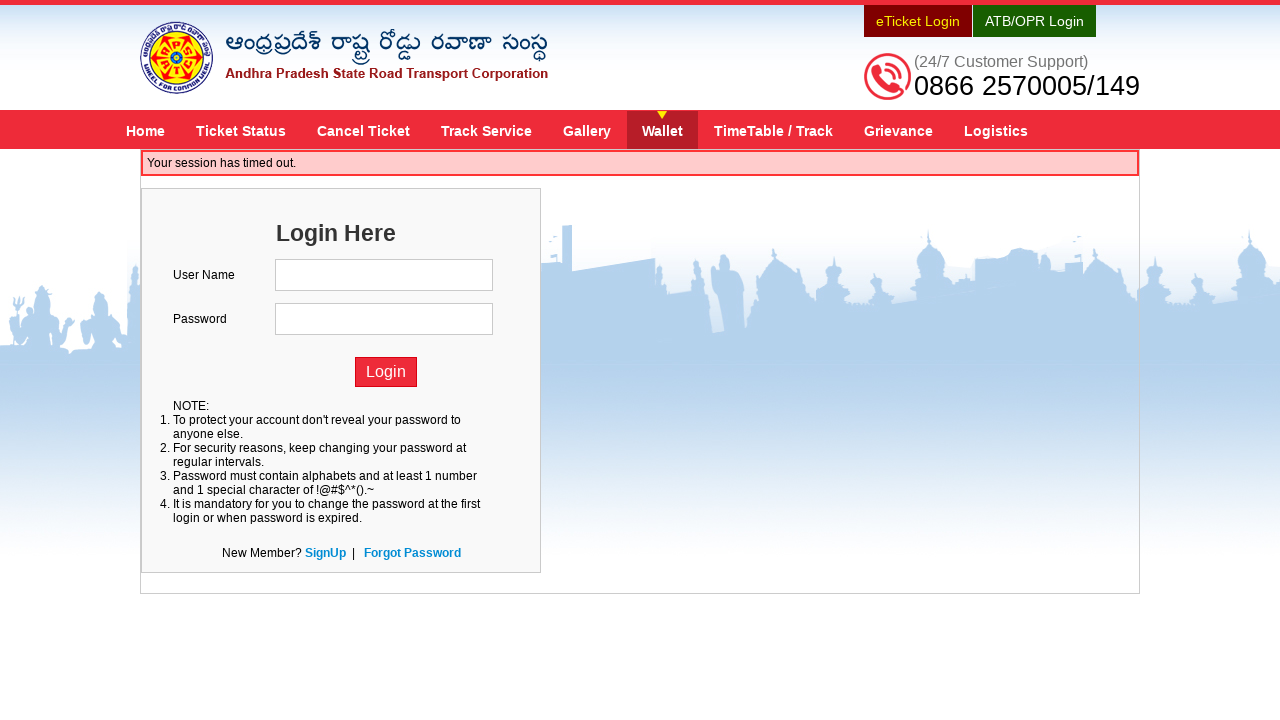